Tests drag and drop functionality by dragging a source element and dropping it onto a target element within an iframe

Starting URL: https://jqueryui.com/droppable/

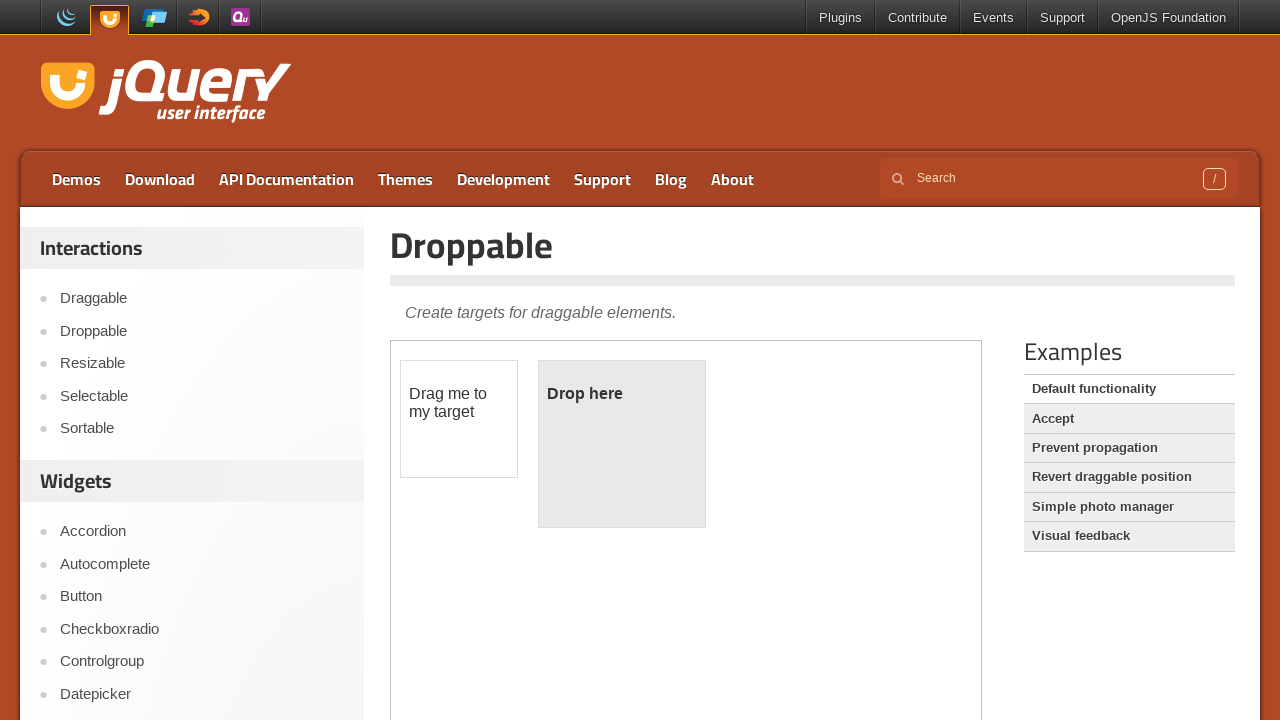

Located and switched to demo iframe containing drag and drop elements
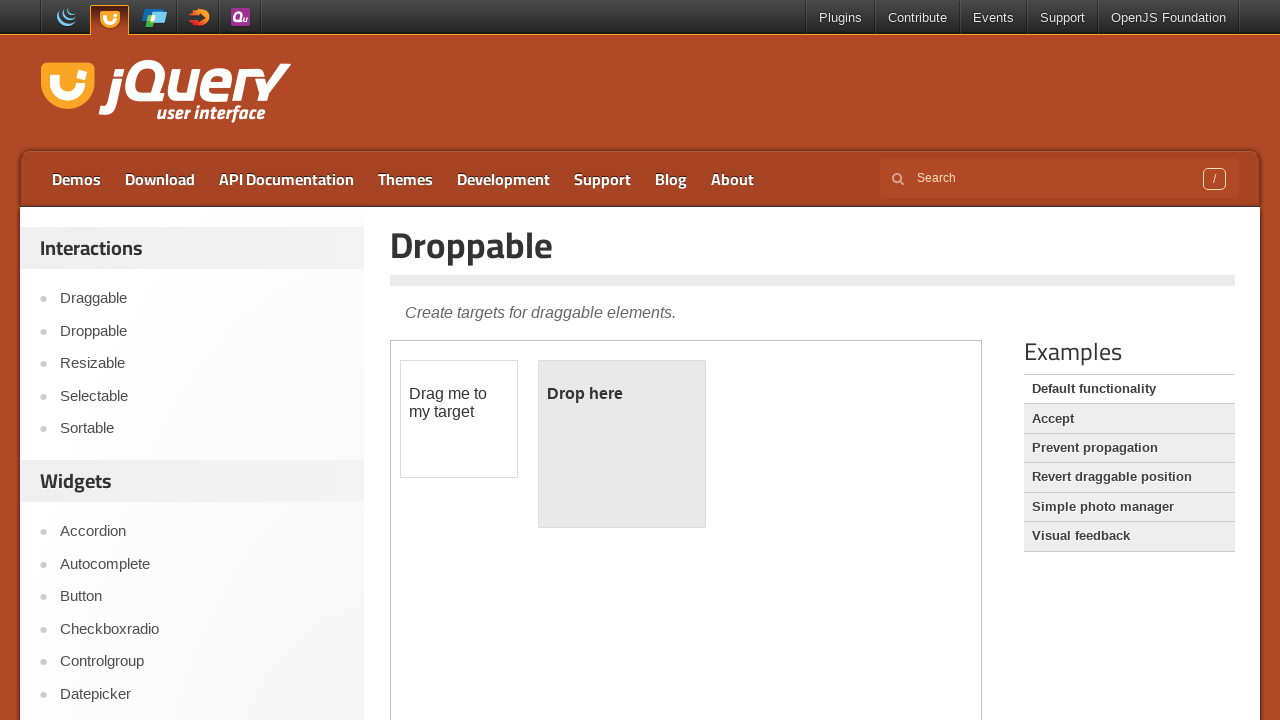

Located source element with id 'draggable'
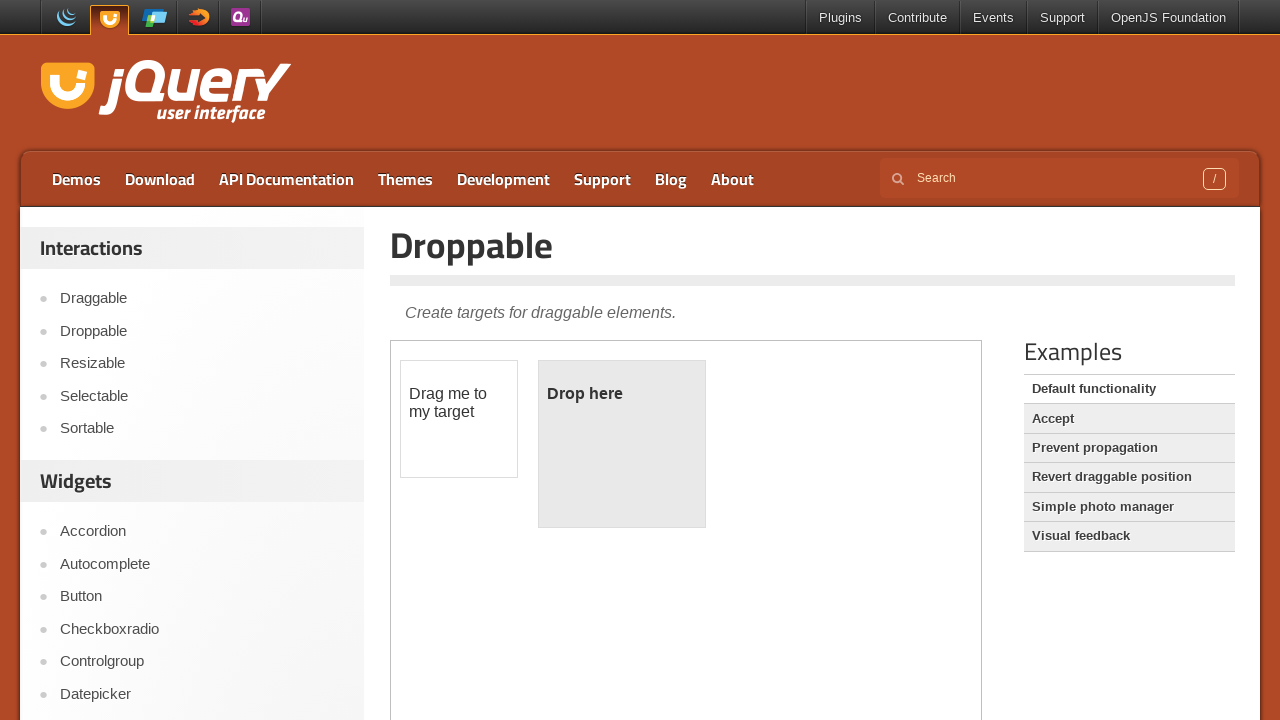

Located target element with id 'droppable'
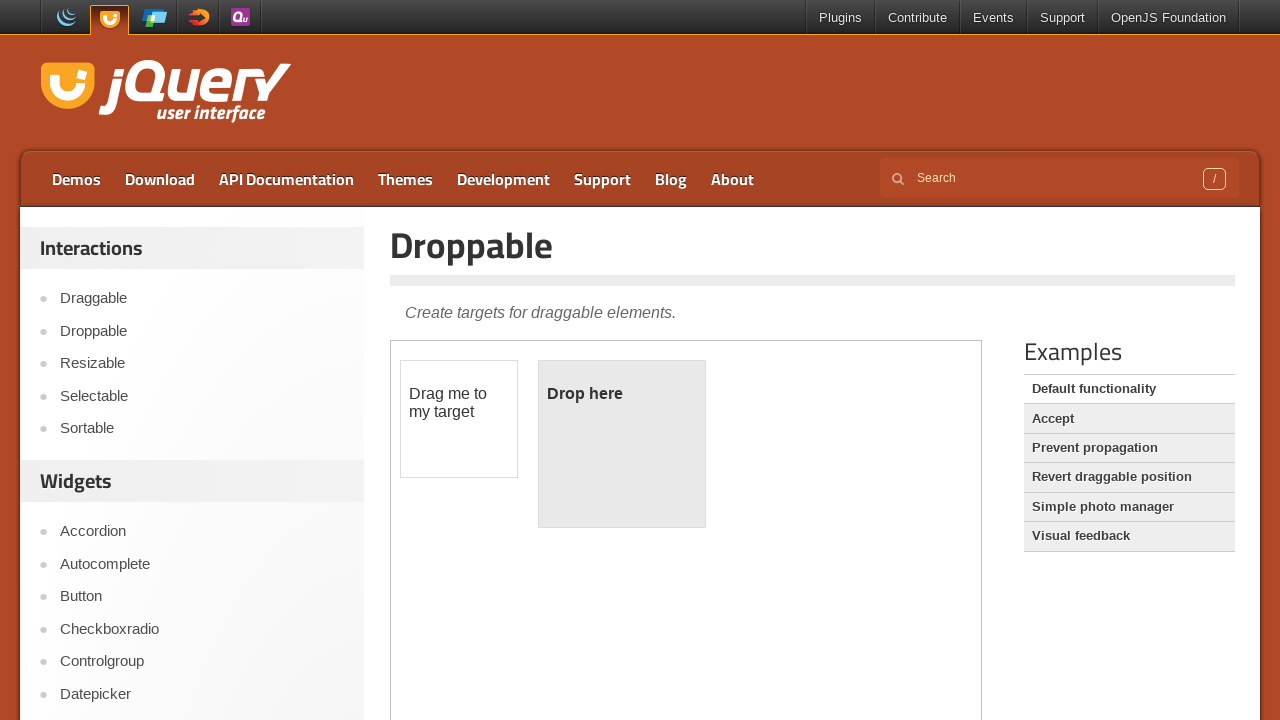

Dragged source element and dropped it onto target element at (622, 444)
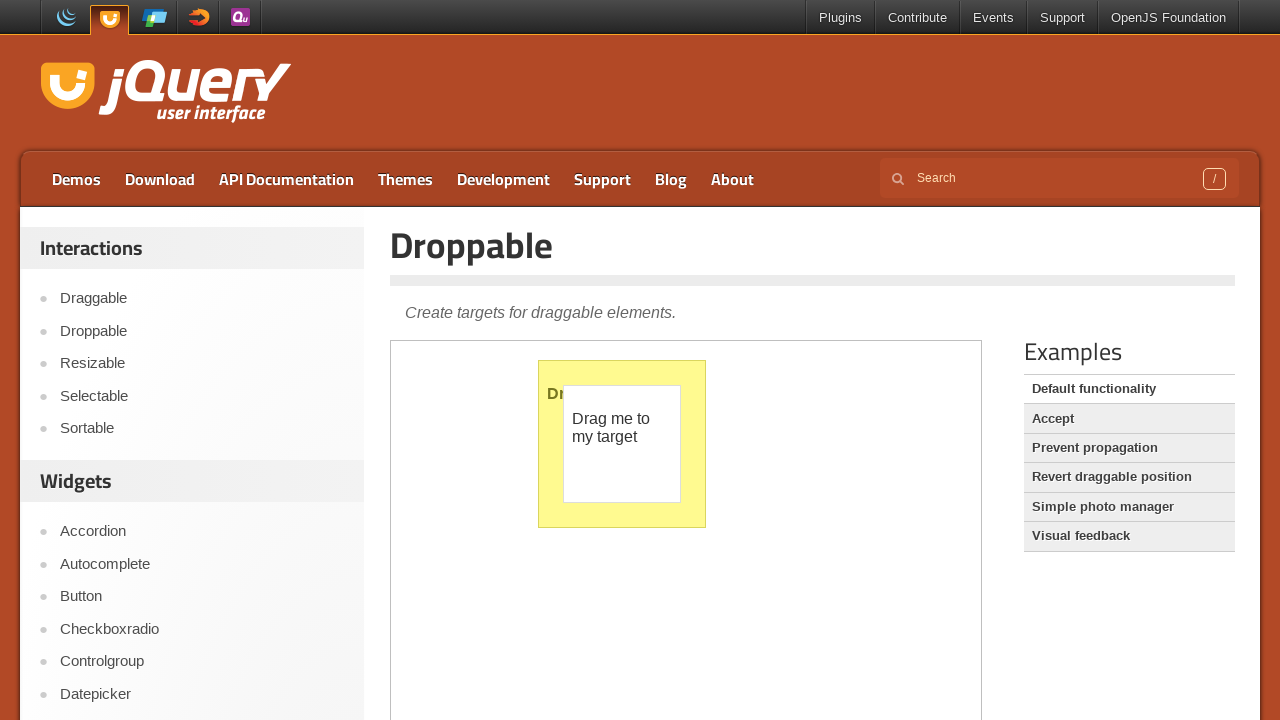

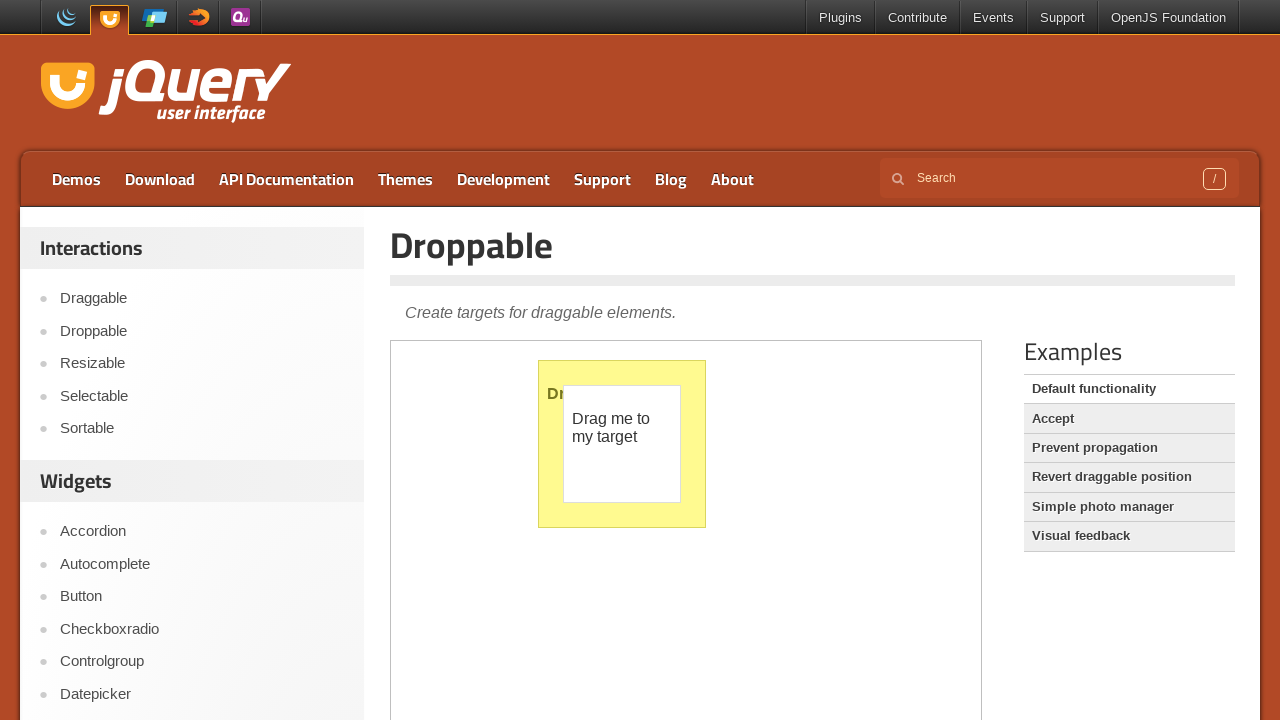